Tests checkbox interactions by verifying initial states, clicking to select/deselect checkboxes, and confirming final states

Starting URL: https://practice.cydeo.com/checkboxes

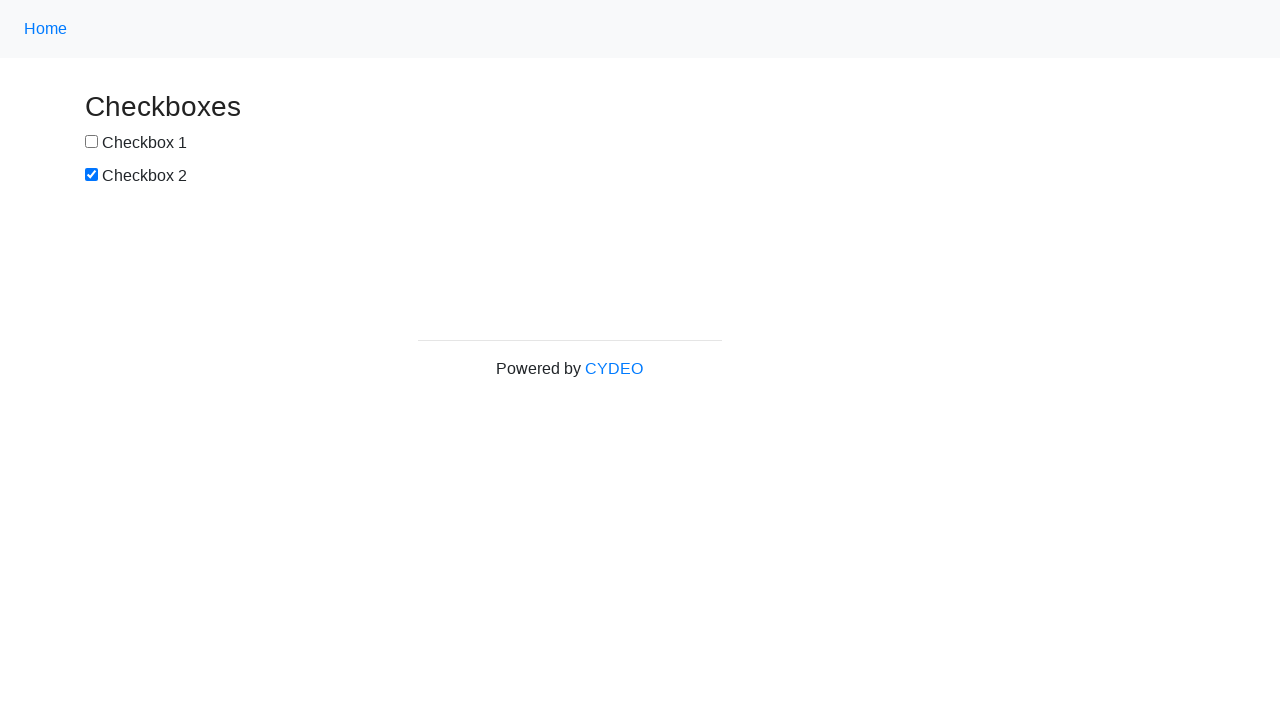

Located checkbox 1 element
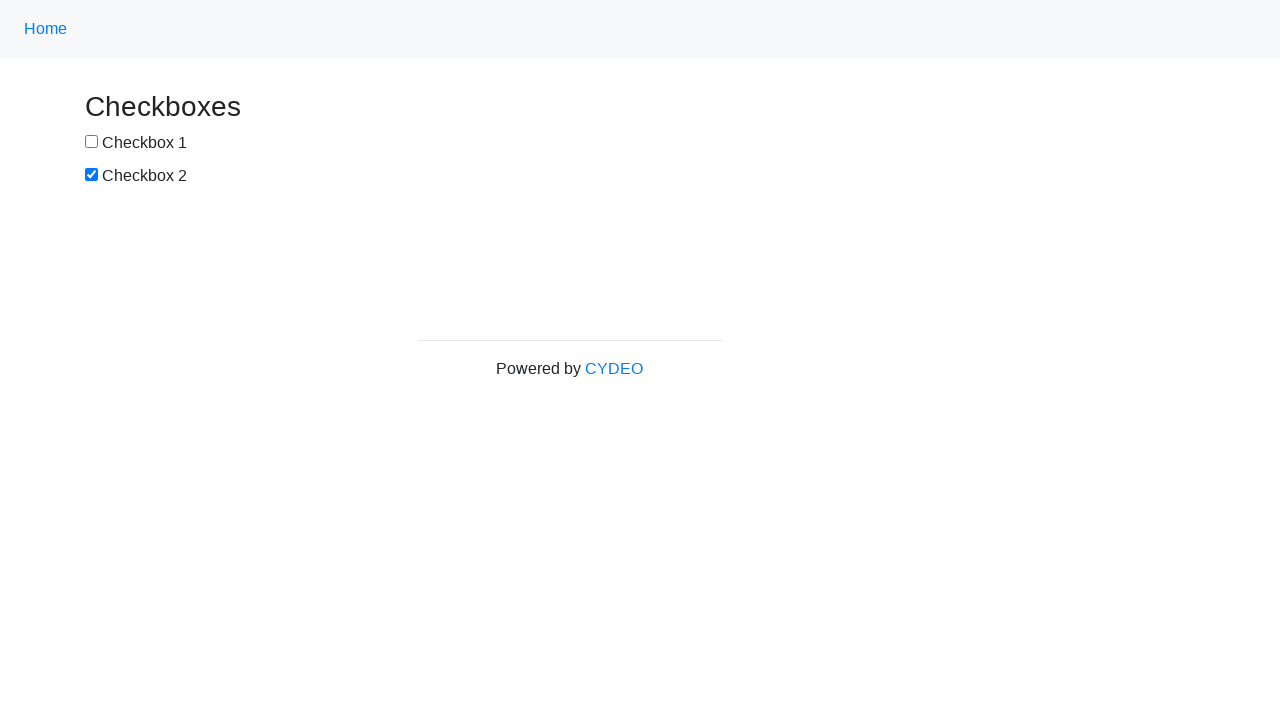

Located checkbox 2 element
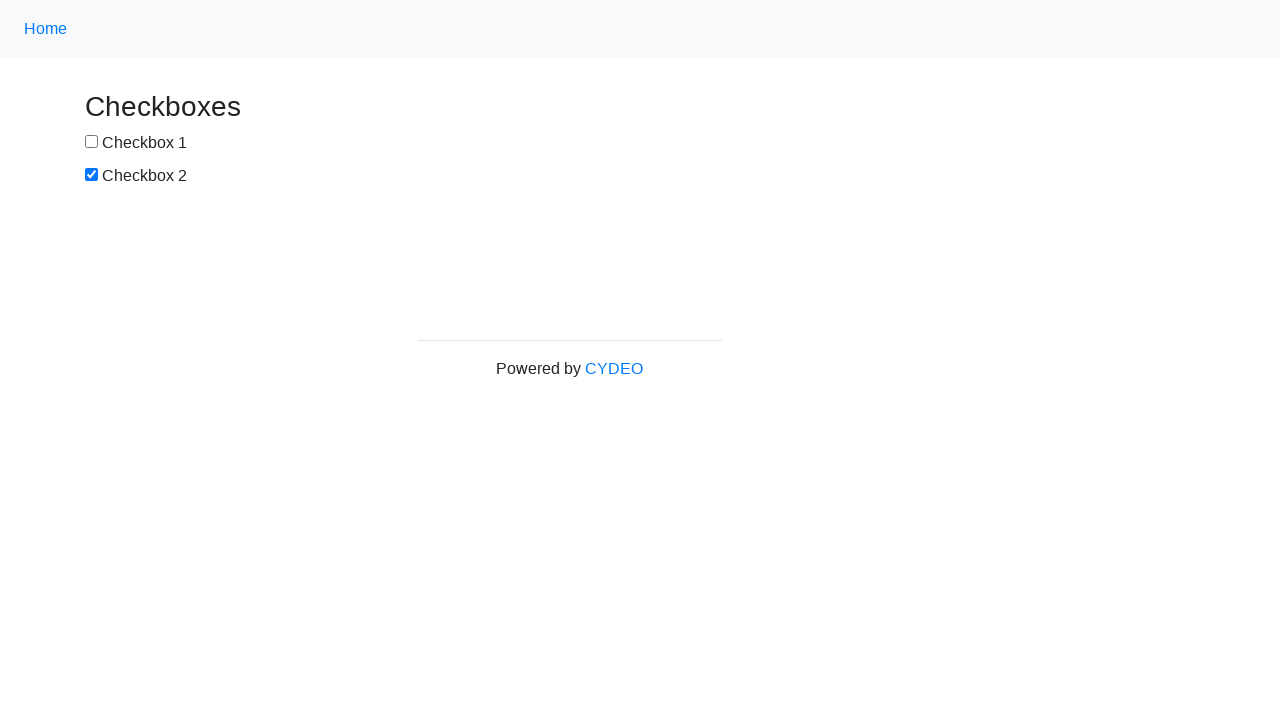

Verified checkbox 1 is not selected by default
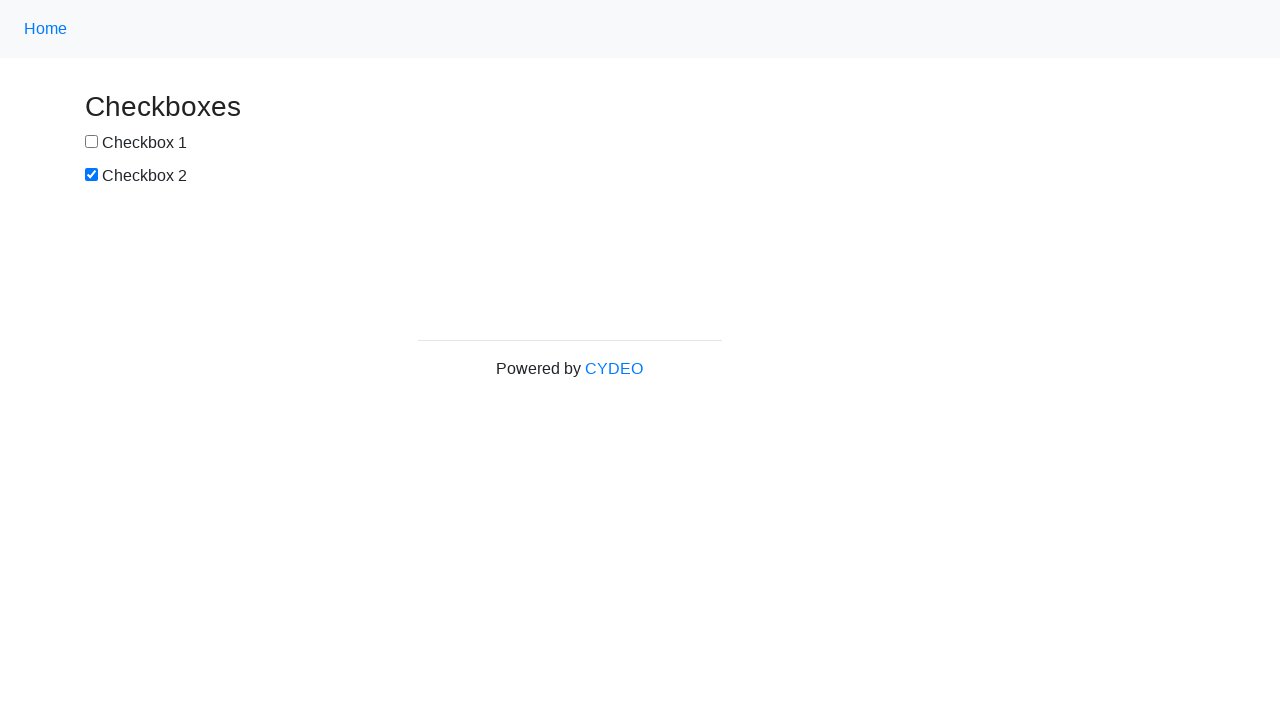

Verified checkbox 2 is selected by default
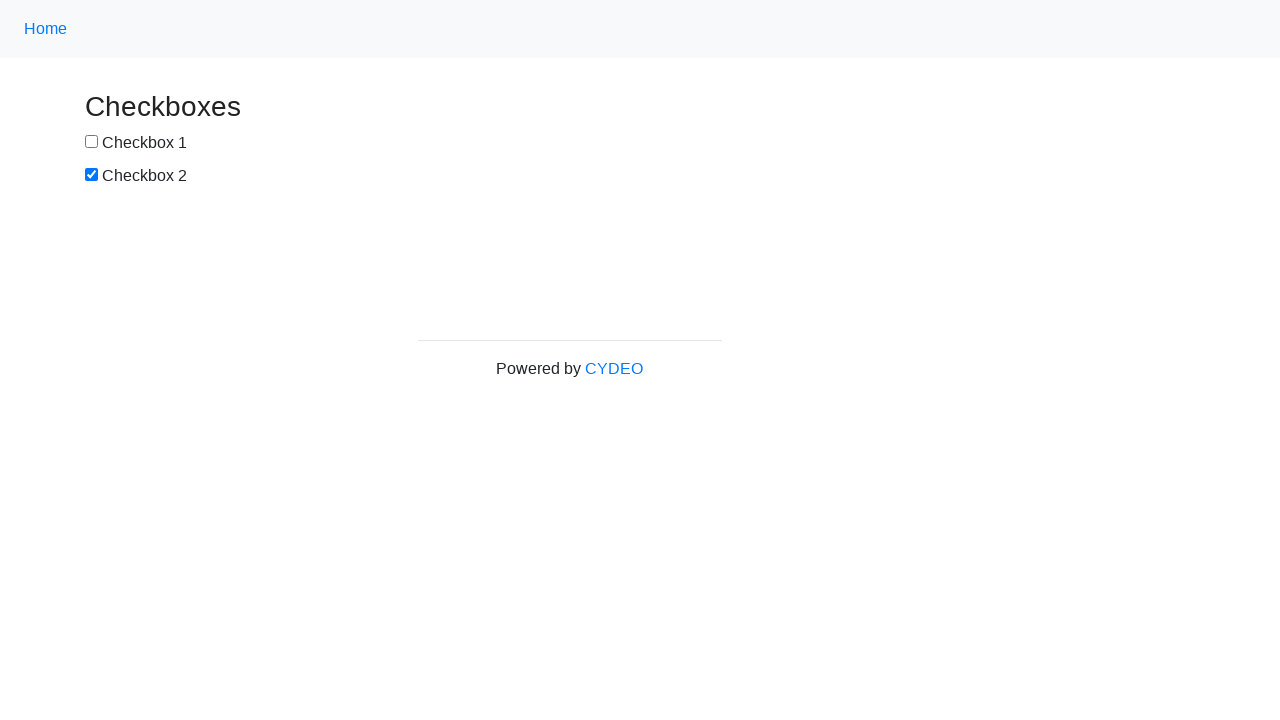

Clicked checkbox 1 to select it at (92, 142) on input#box1
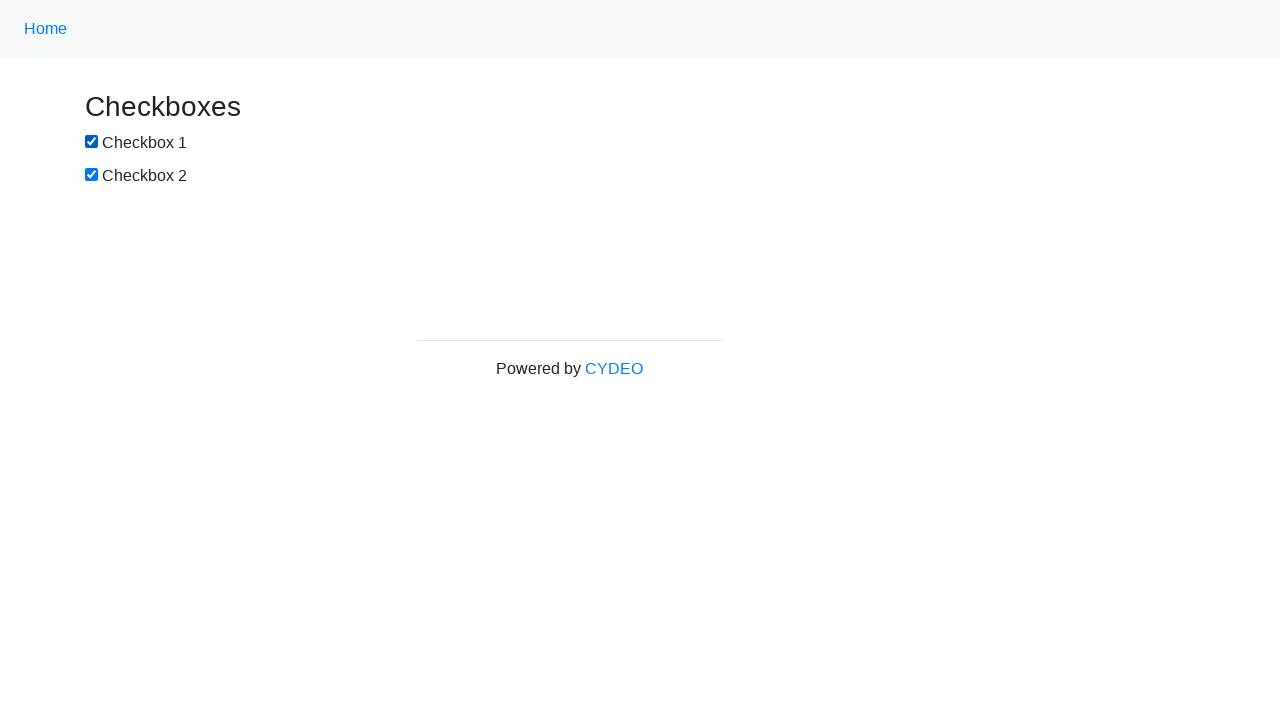

Clicked checkbox 2 to deselect it at (92, 175) on input#box2
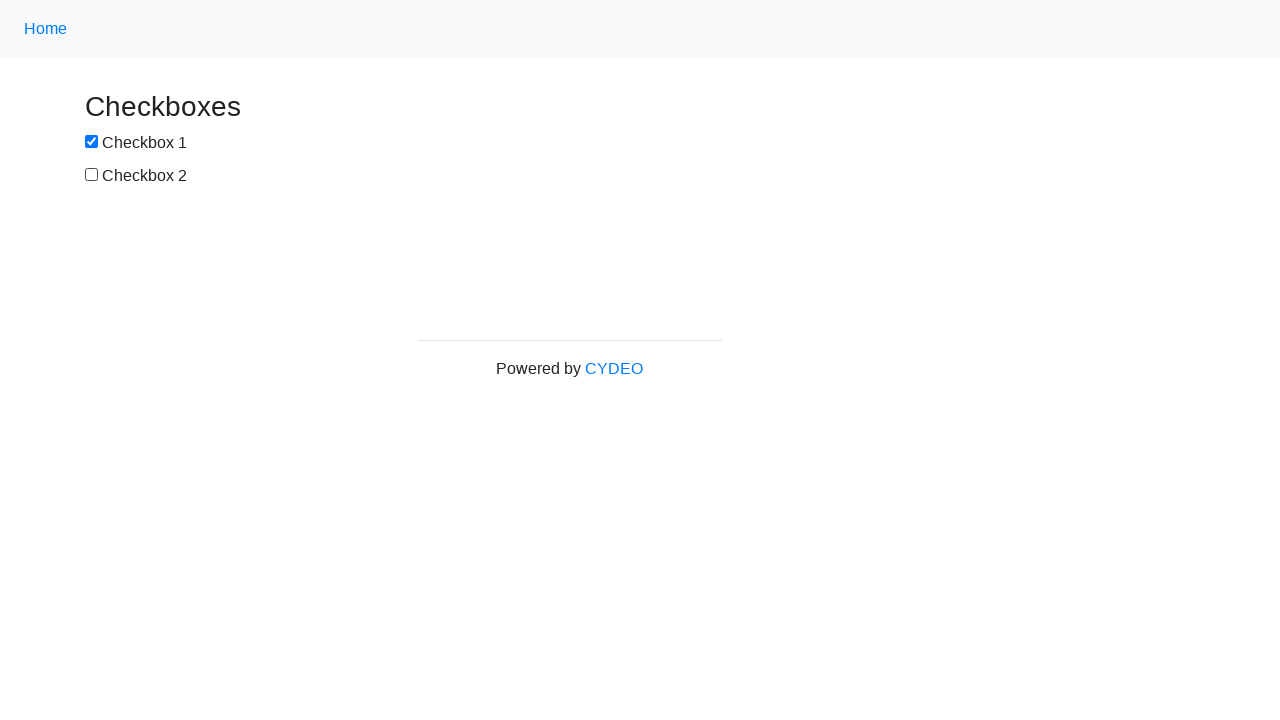

Verified checkbox 1 is now selected
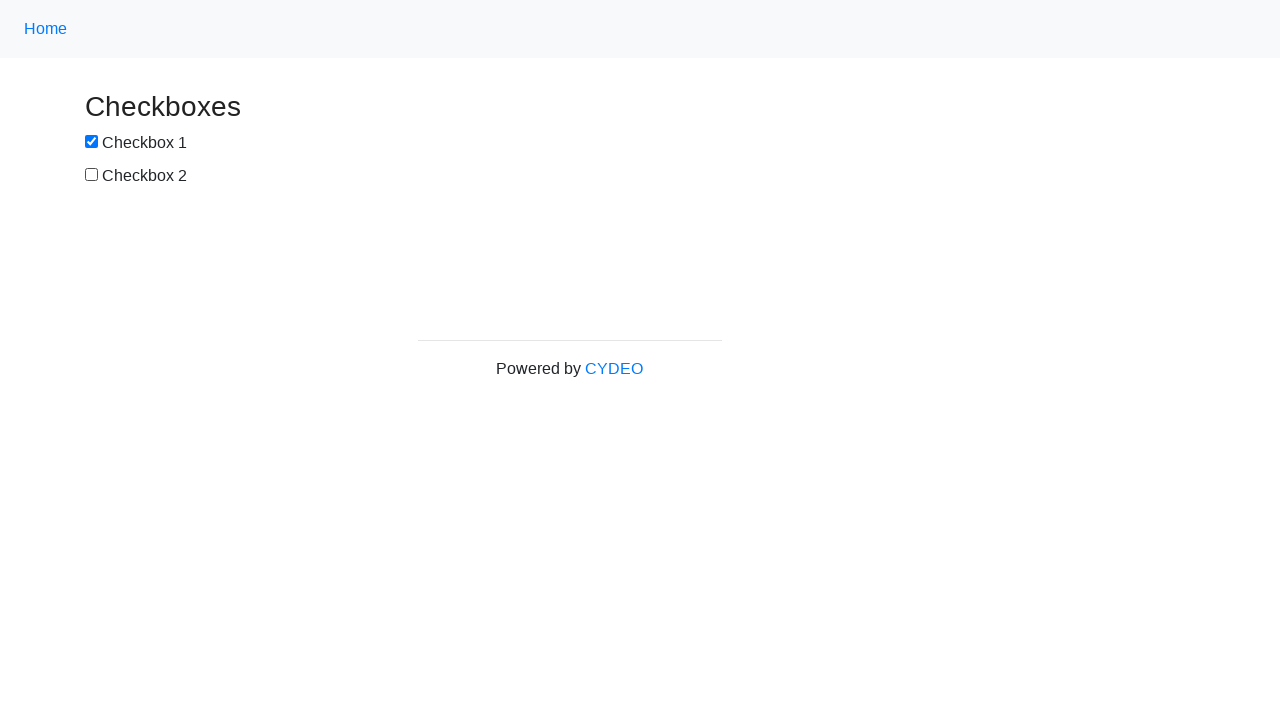

Verified checkbox 2 is now deselected
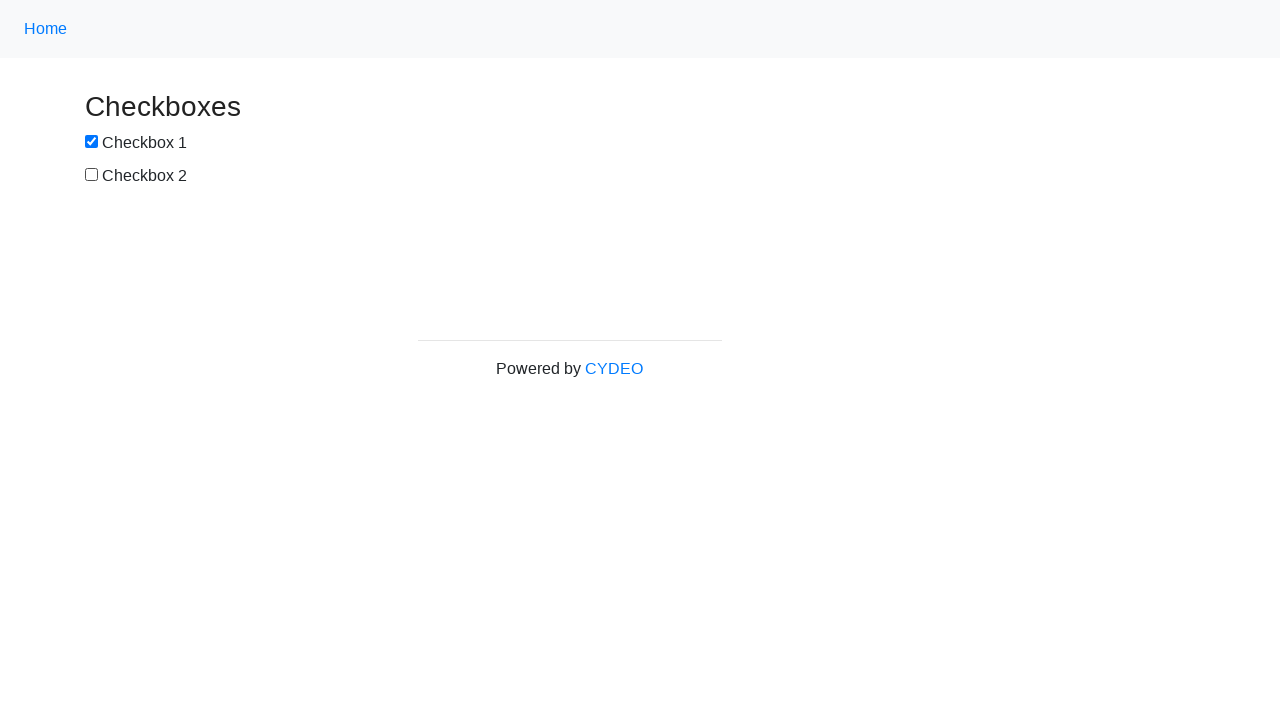

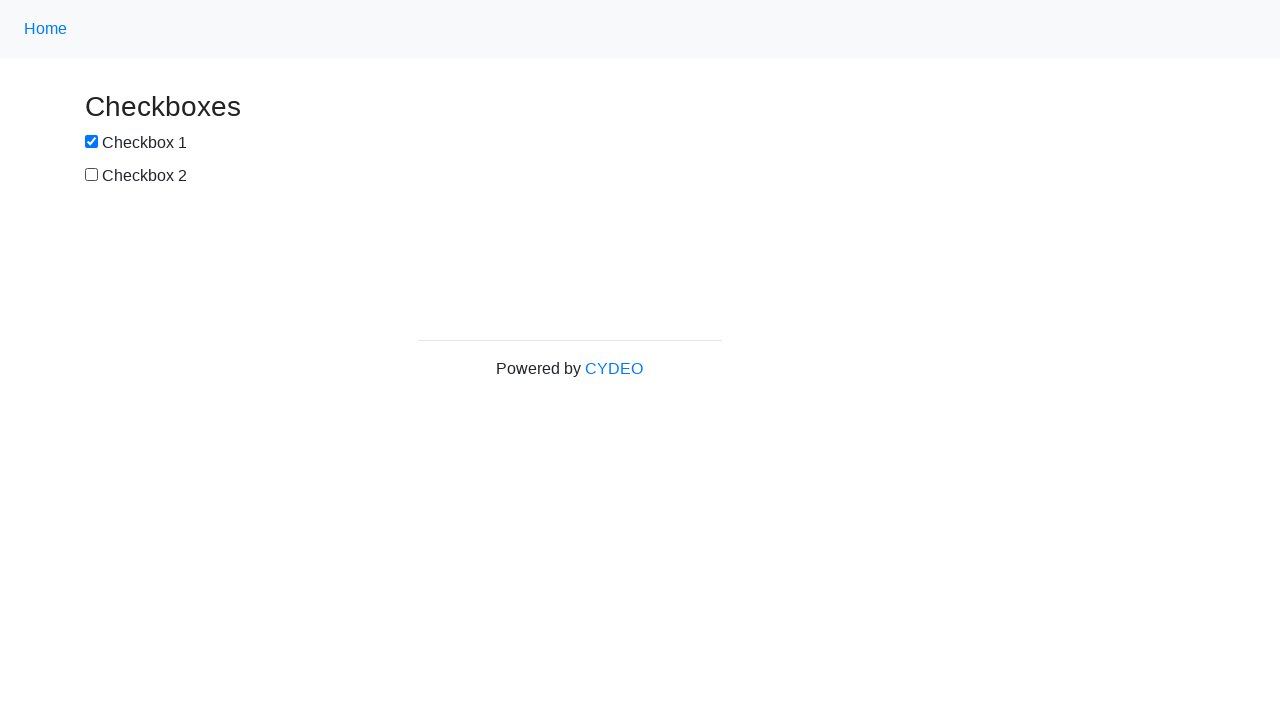